Tests login and verifies the page title after successful login to Sauce Demo site

Starting URL: http://www.saucedemo.com/

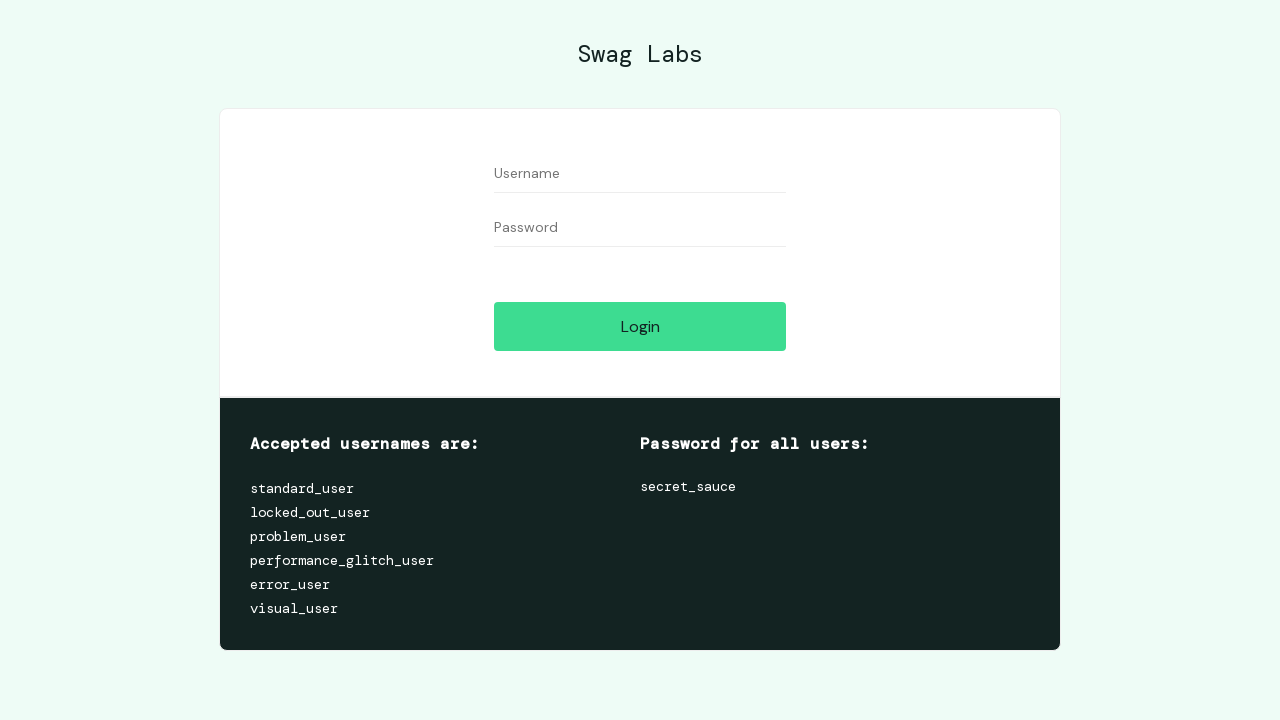

Filled username field with 'standard_user' on #user-name
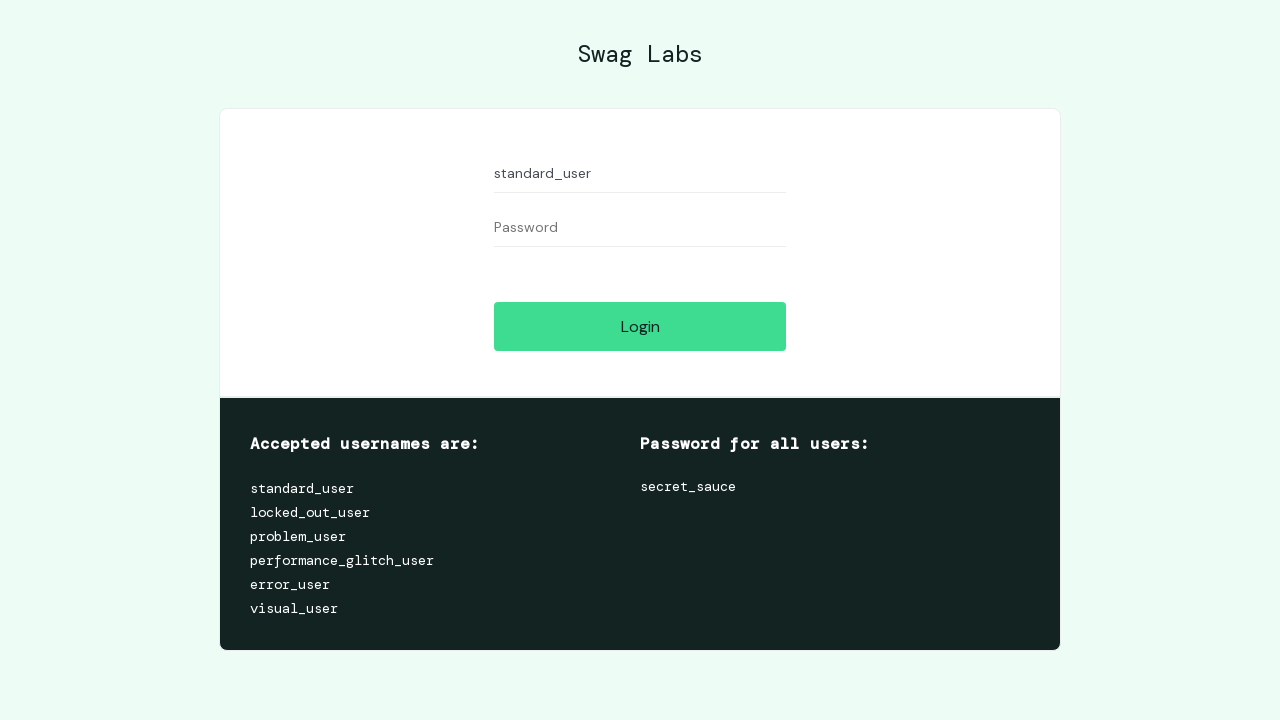

Filled password field with 'secret_sauce' on #password
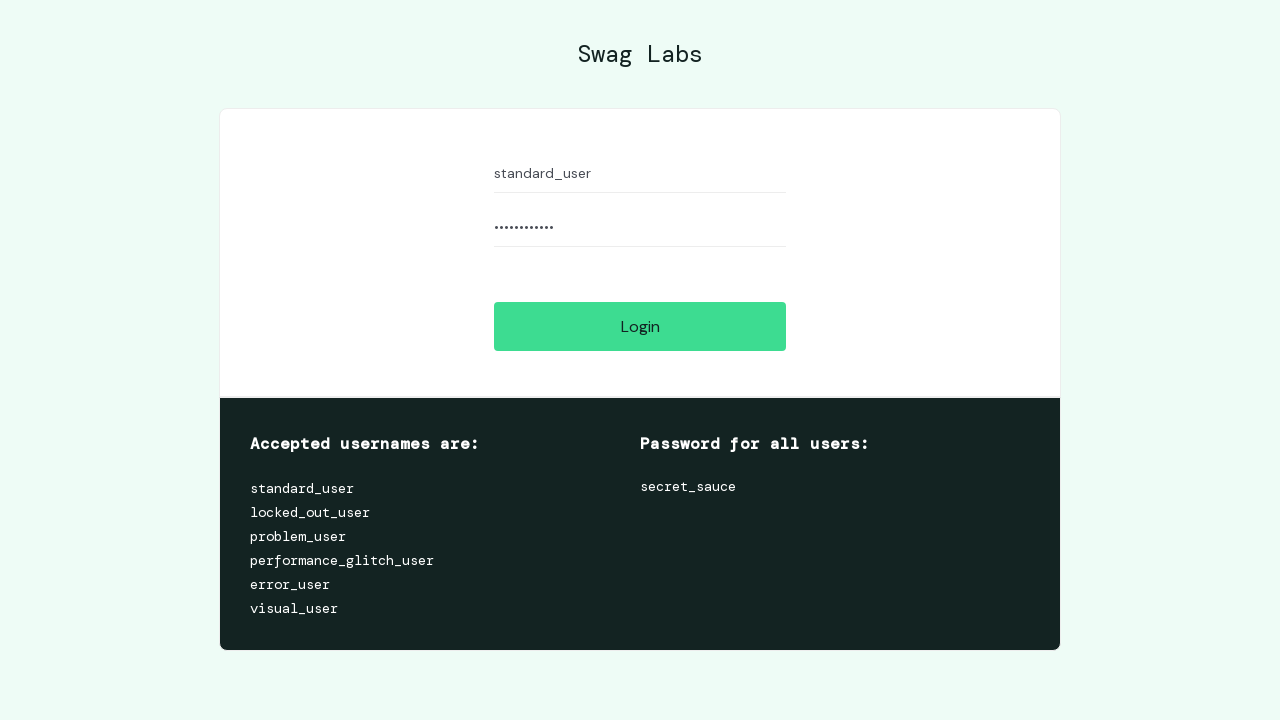

Clicked login button at (640, 326) on xpath=//input[@id='login-button']
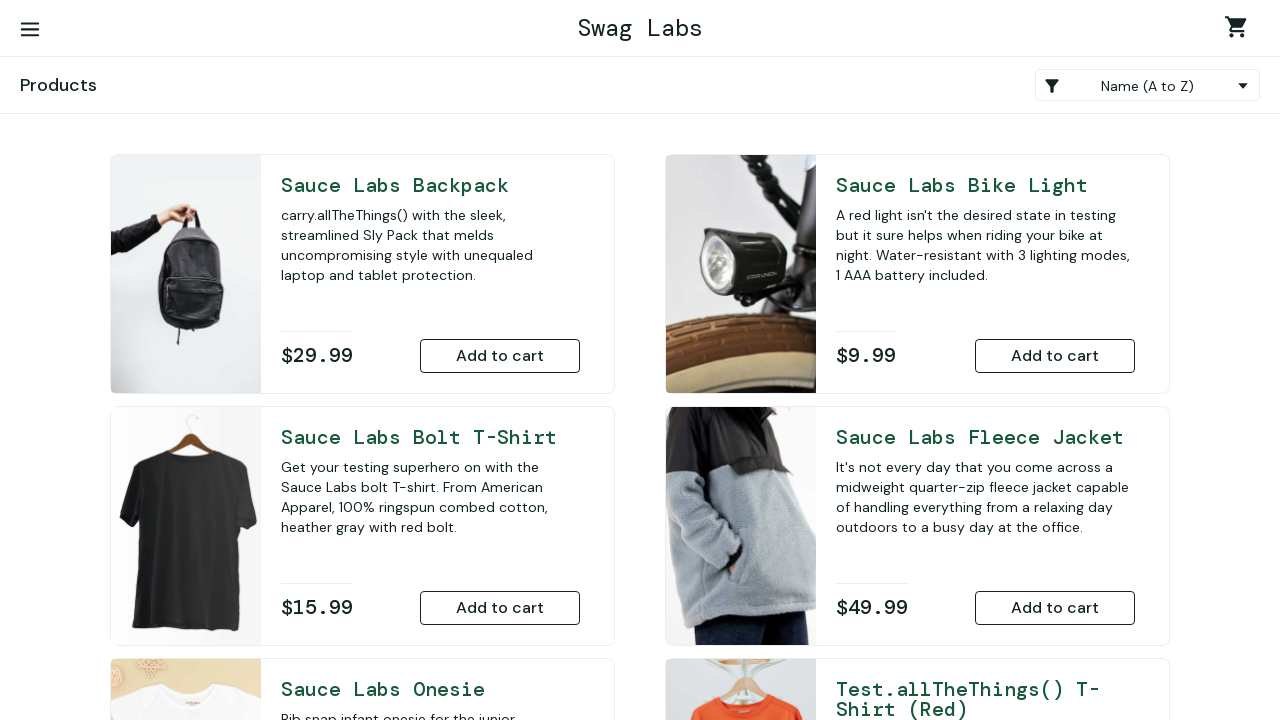

Waited for page to load after login (networkidle)
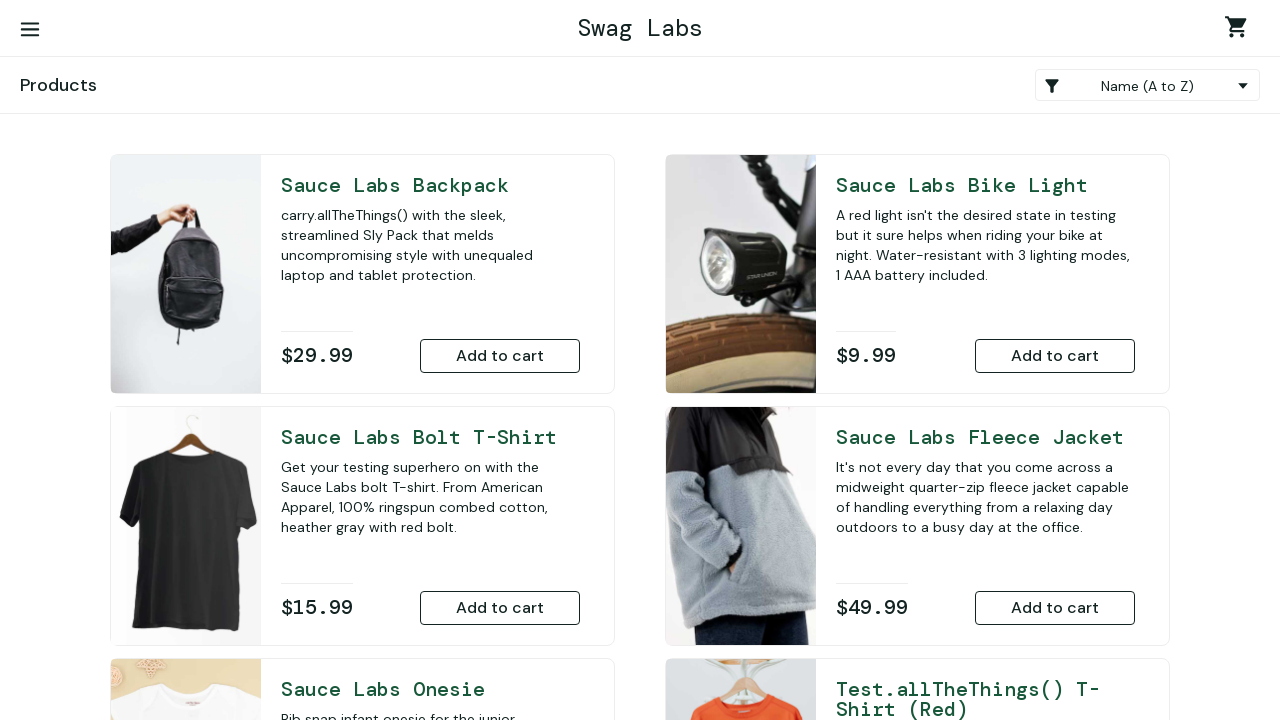

Page title verified as 'Swag Labs'
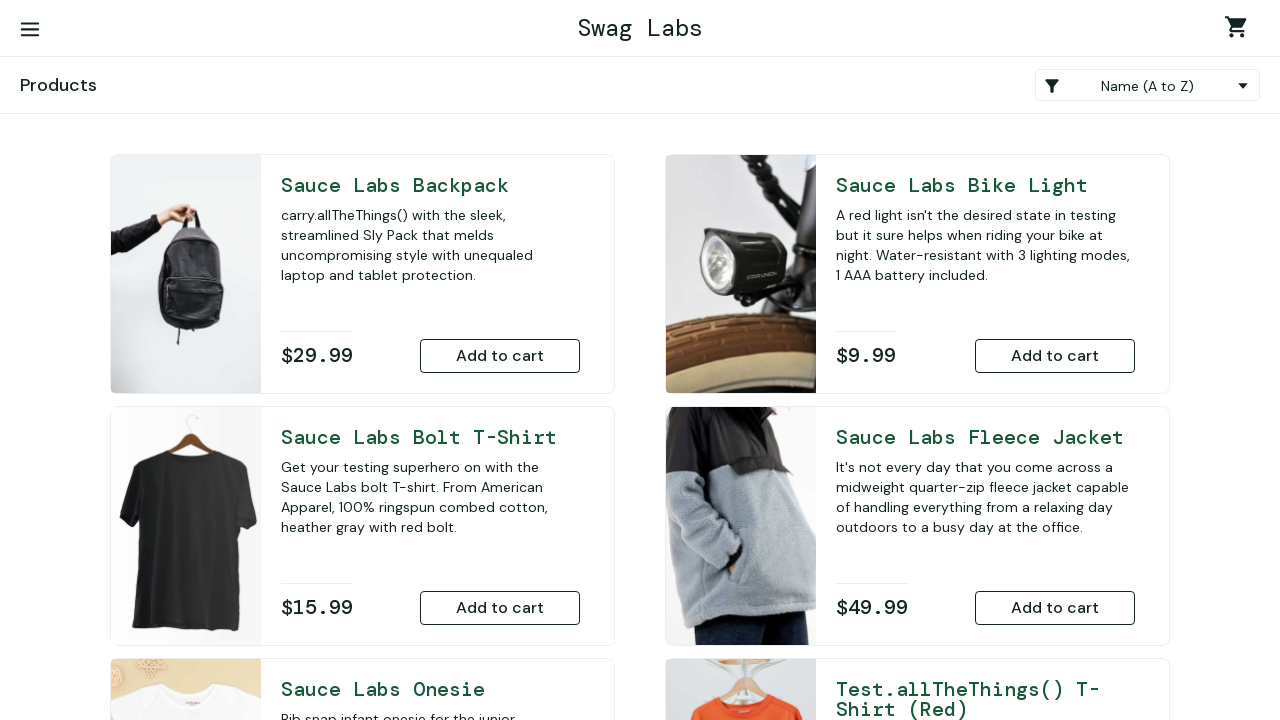

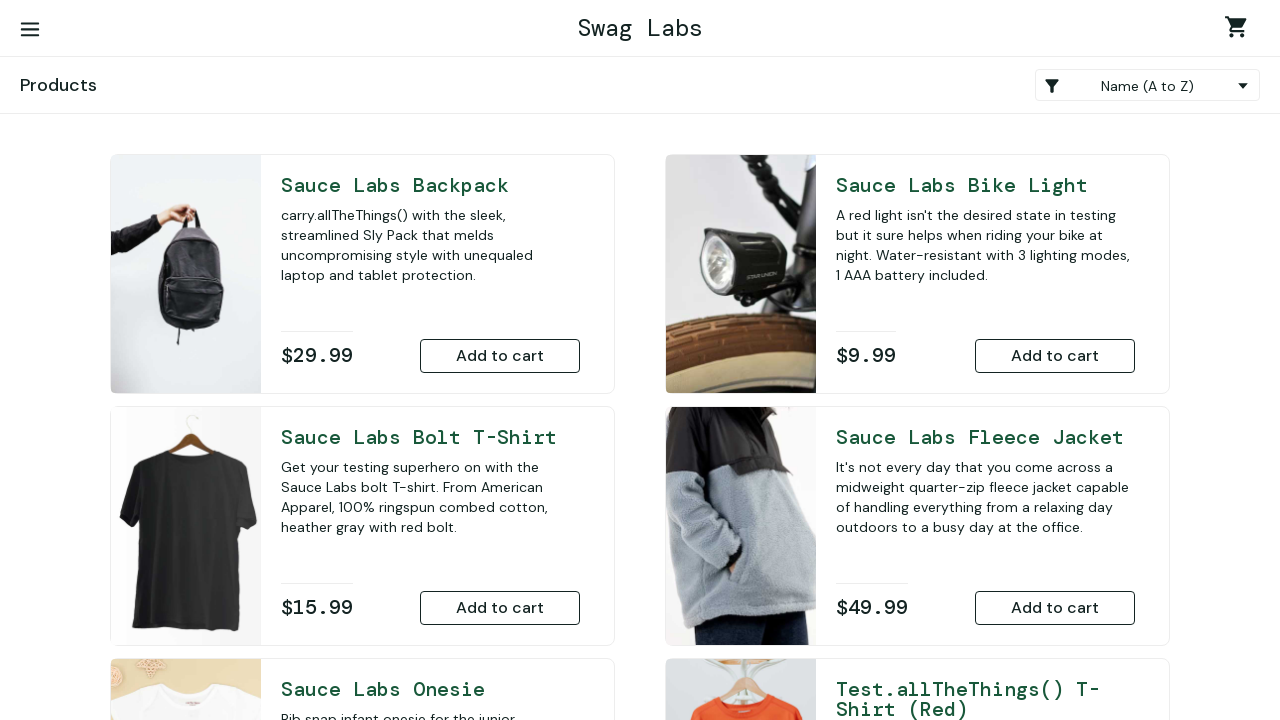